Tests the EMI calculator by adjusting loan amount, interest rate, and loan term sliders using drag and drop actions to simulate user input for calculating EMI payments.

Starting URL: https://emicalculator.net

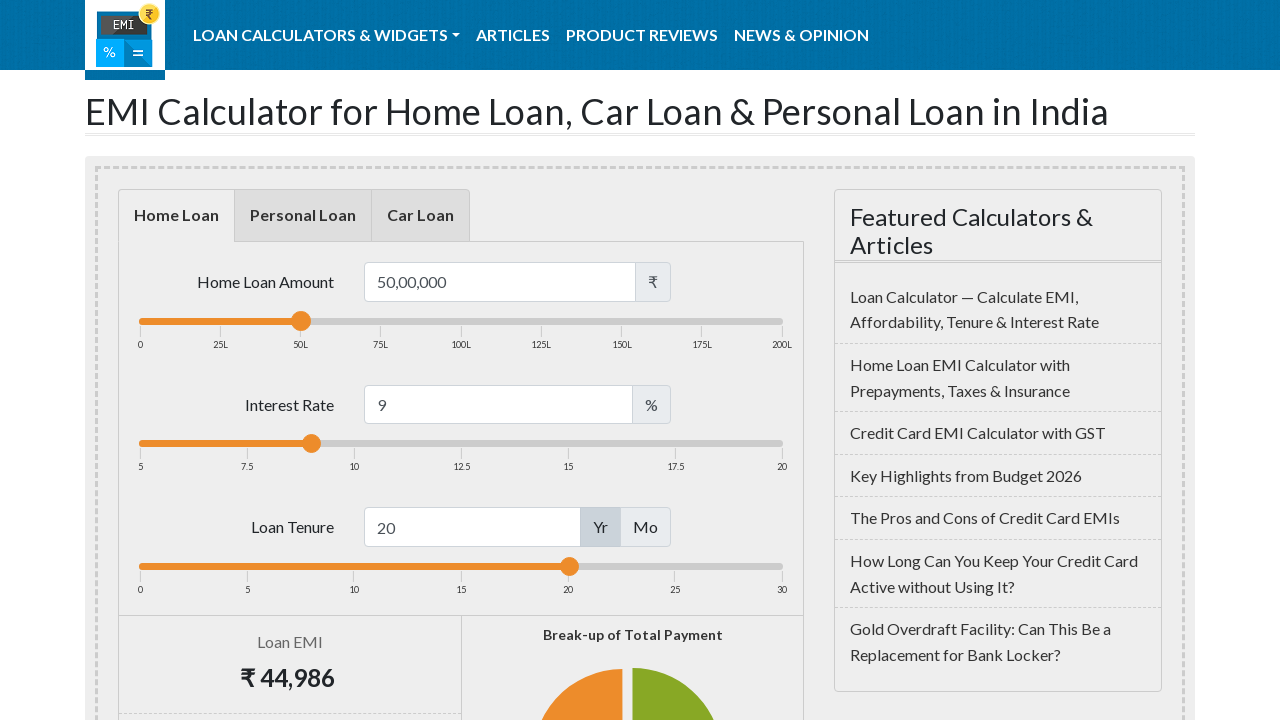

Waited for loan amount slider to be visible
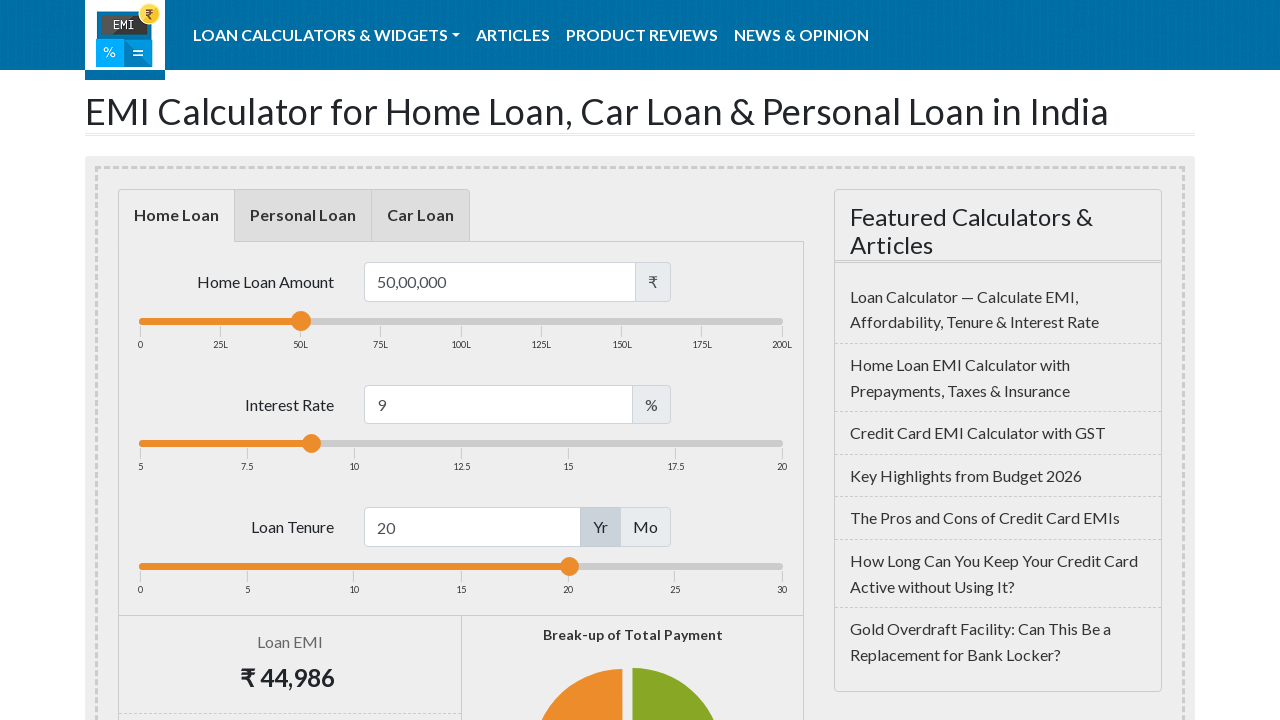

Moved mouse to center of loan amount slider at (461, 321)
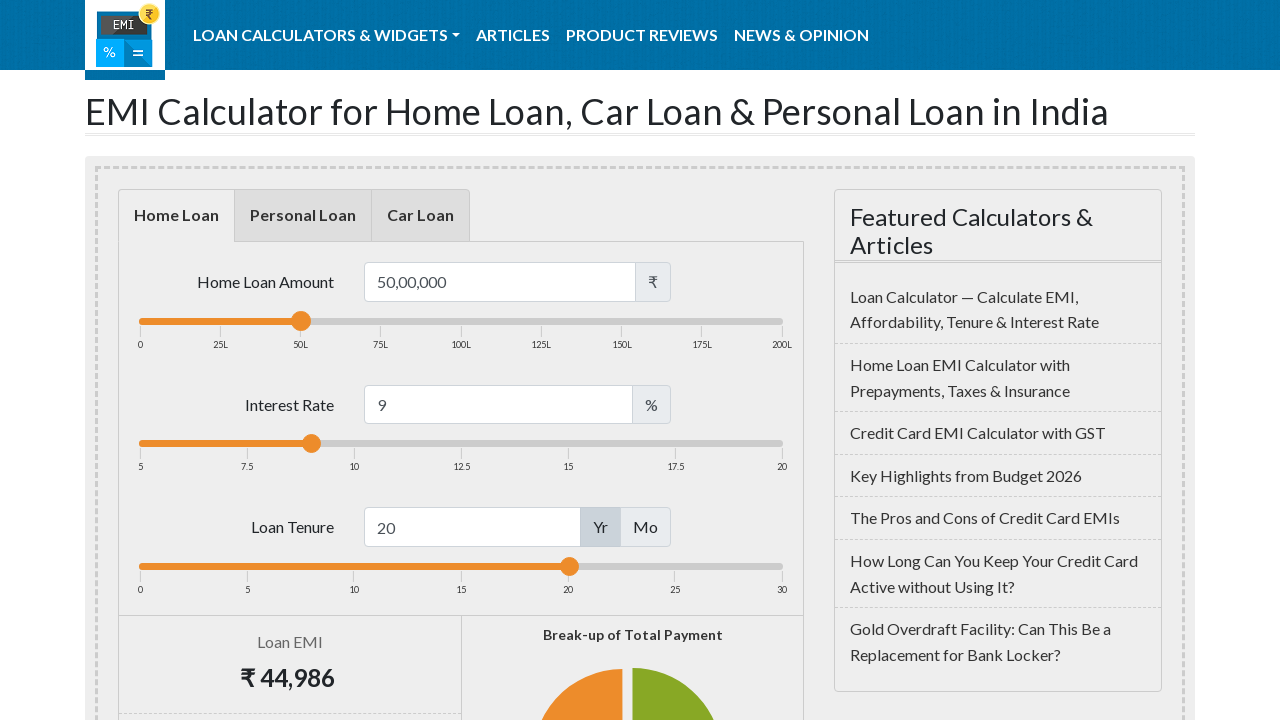

Pressed down mouse button on loan amount slider at (461, 321)
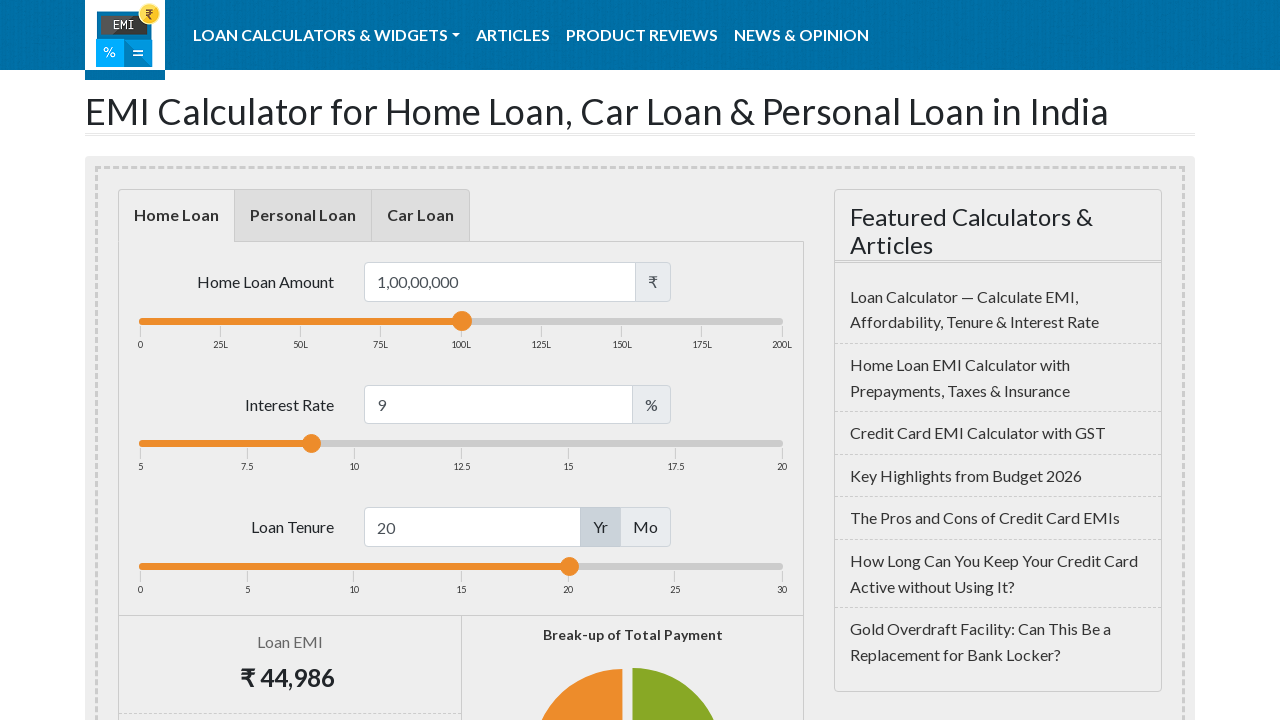

Dragged loan amount slider 200 pixels to the right at (661, 321)
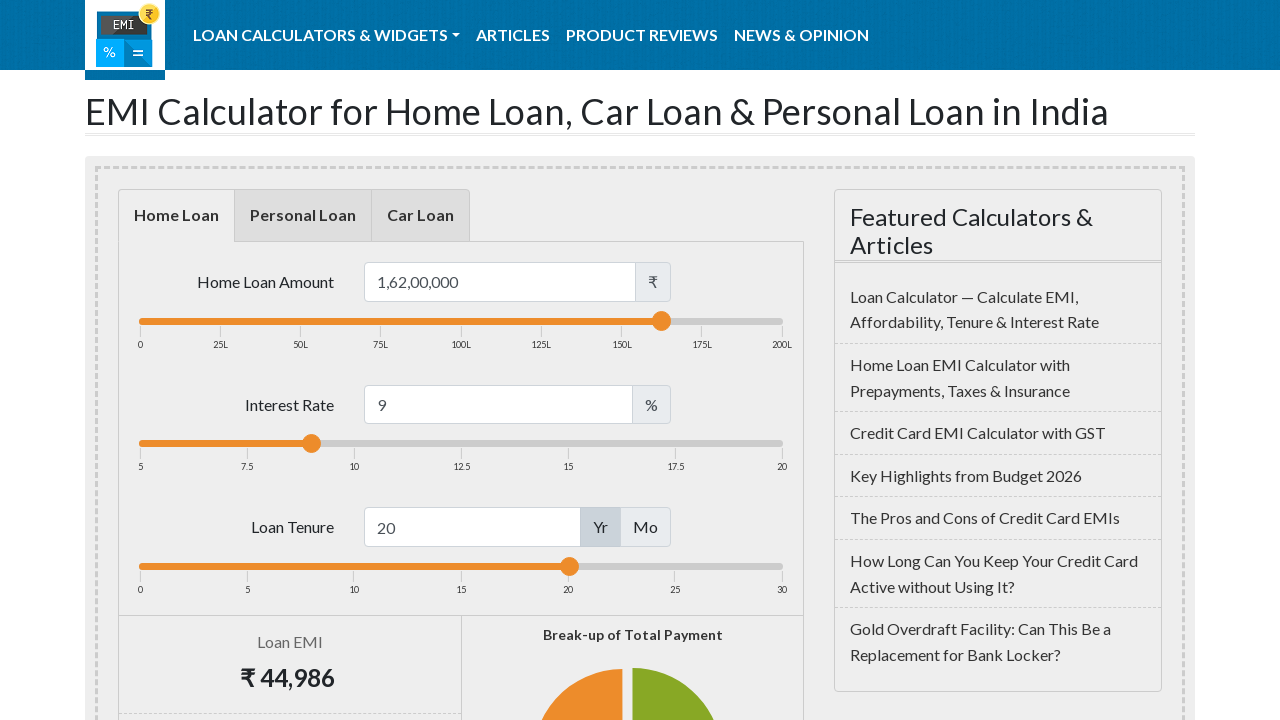

Released mouse button on loan amount slider at (661, 321)
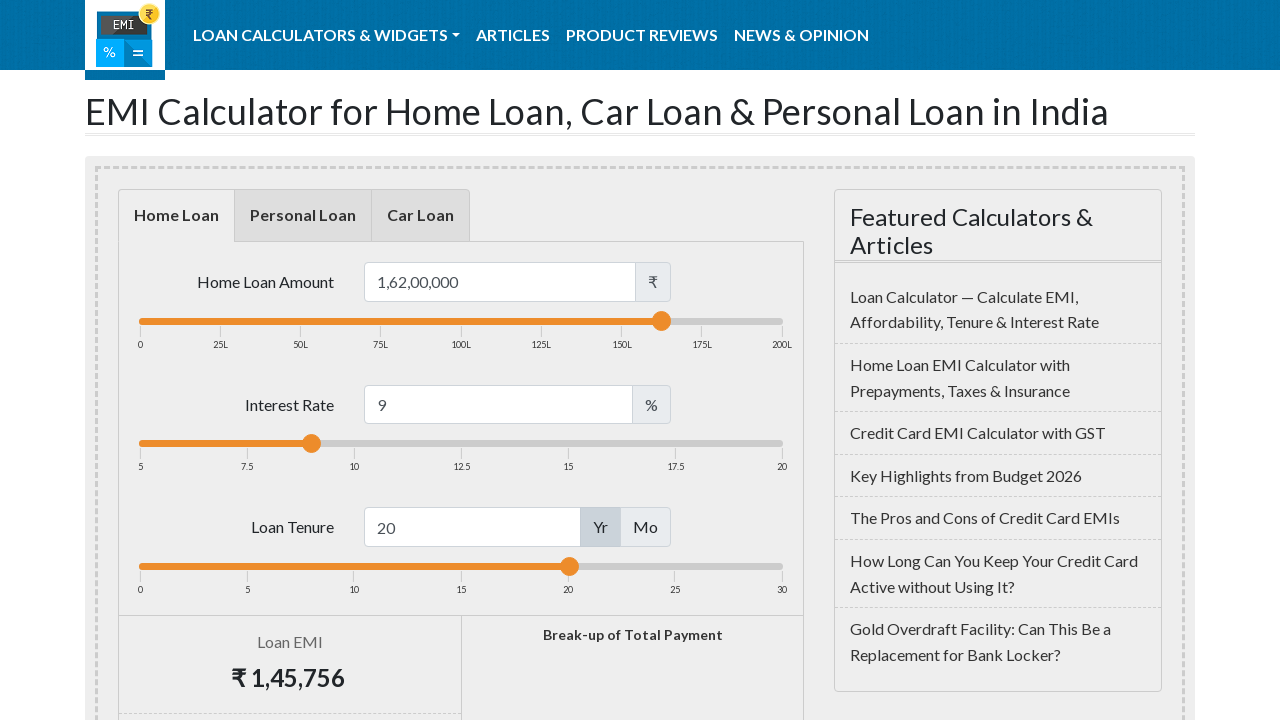

Moved mouse to center of loan interest slider at (461, 444)
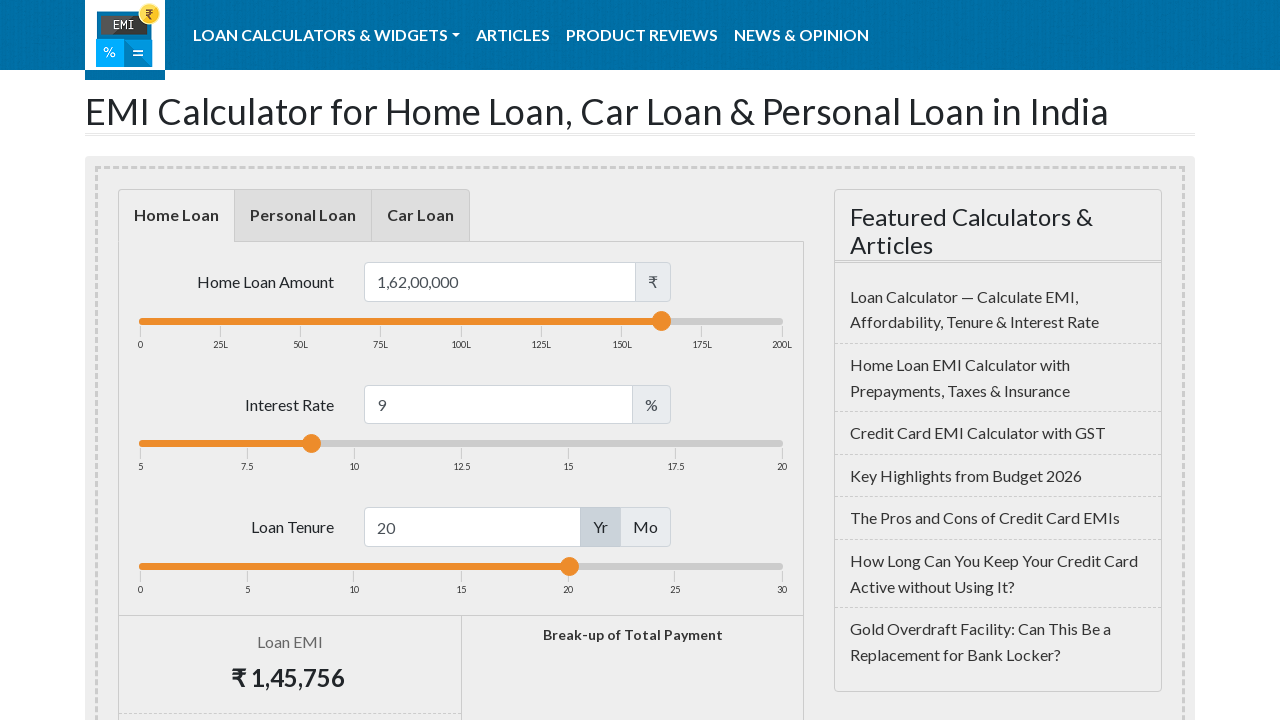

Pressed down mouse button on loan interest slider at (461, 444)
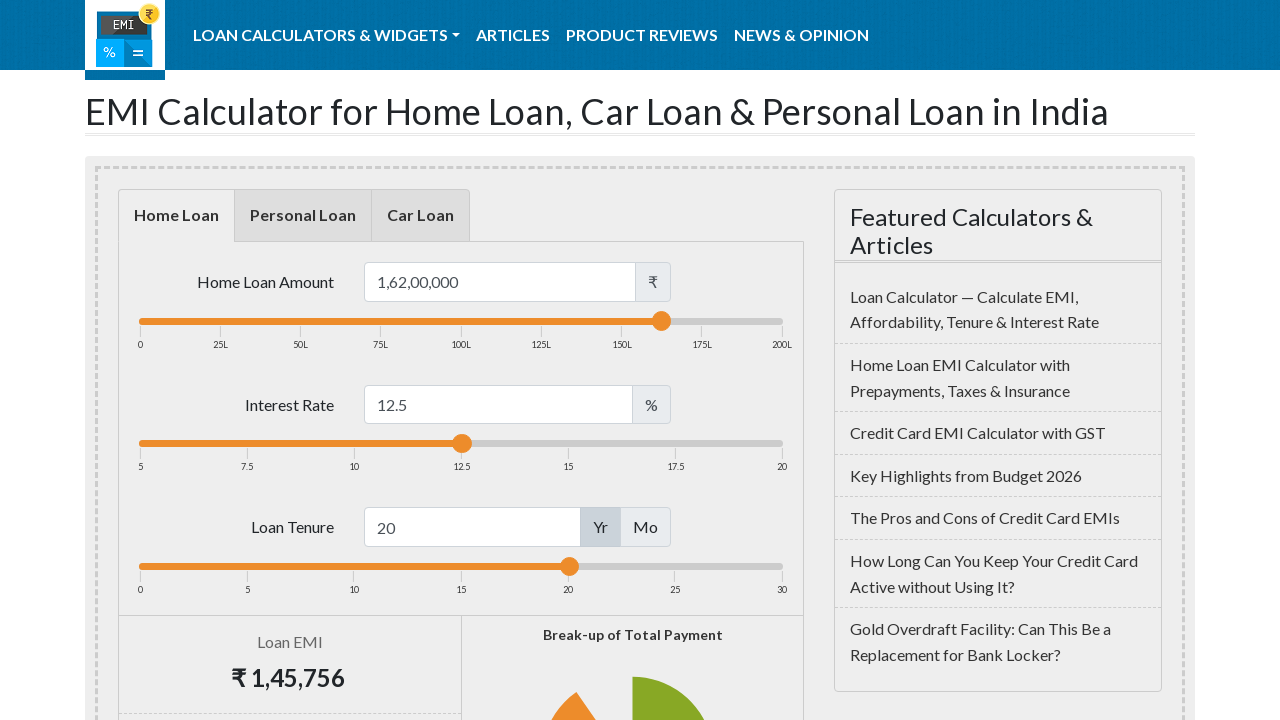

Dragged loan interest slider 100 pixels to the right at (561, 444)
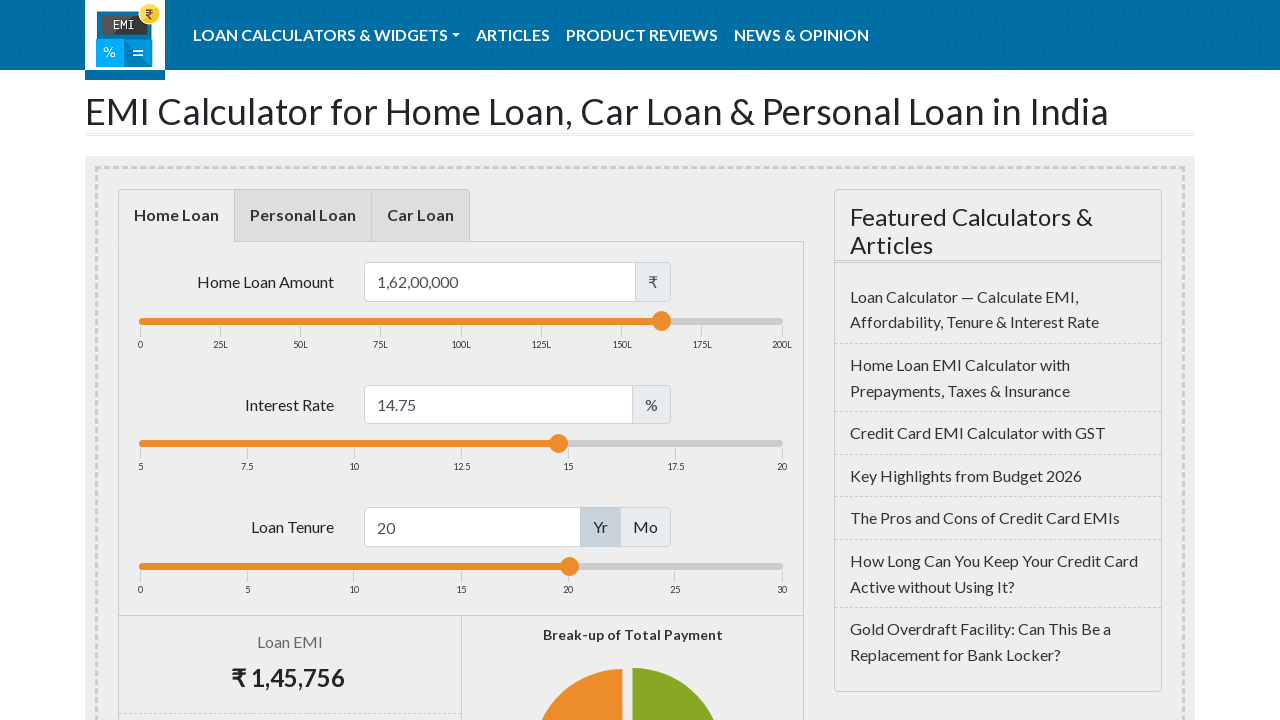

Released mouse button on loan interest slider at (561, 444)
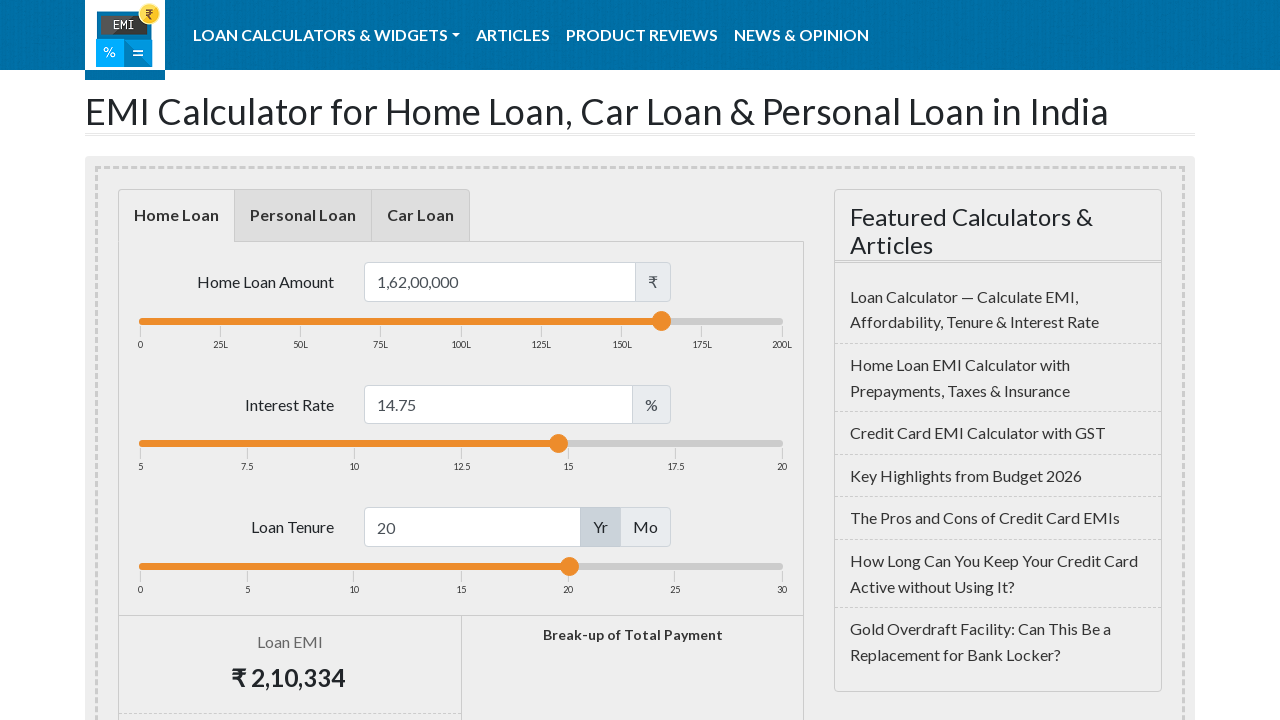

Moved mouse to center of loan term slider at (461, 566)
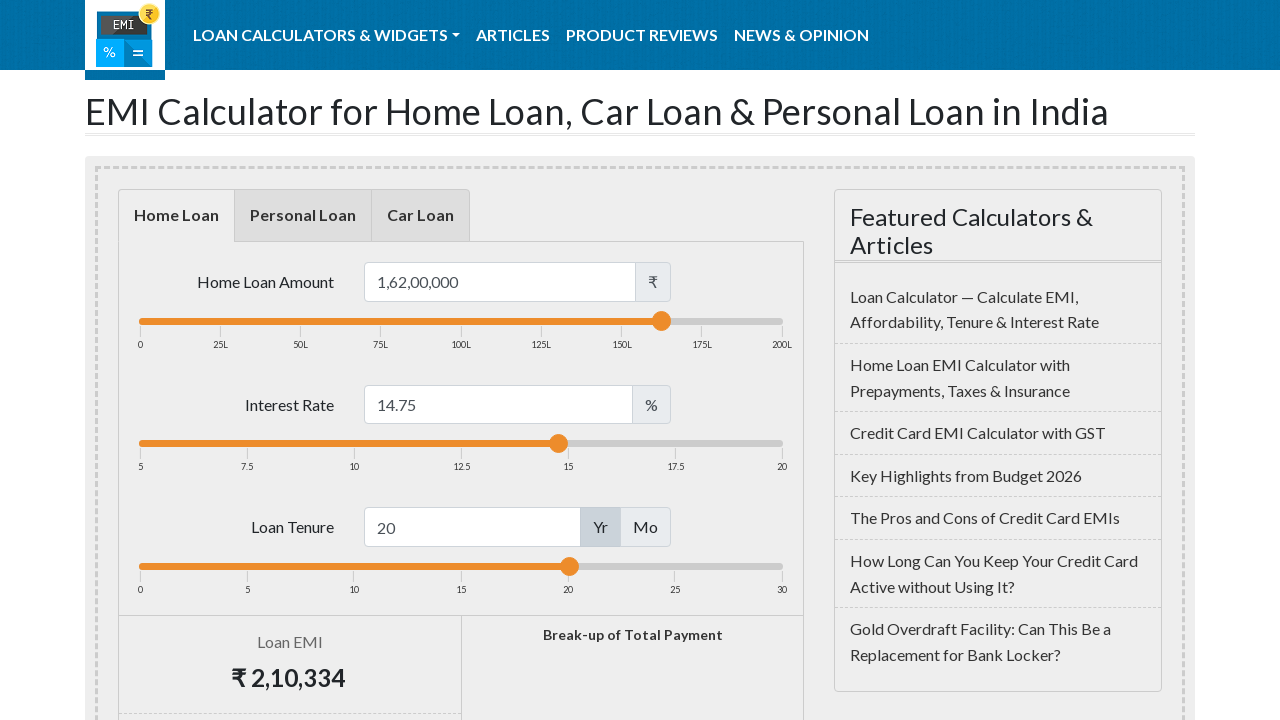

Pressed down mouse button on loan term slider at (461, 566)
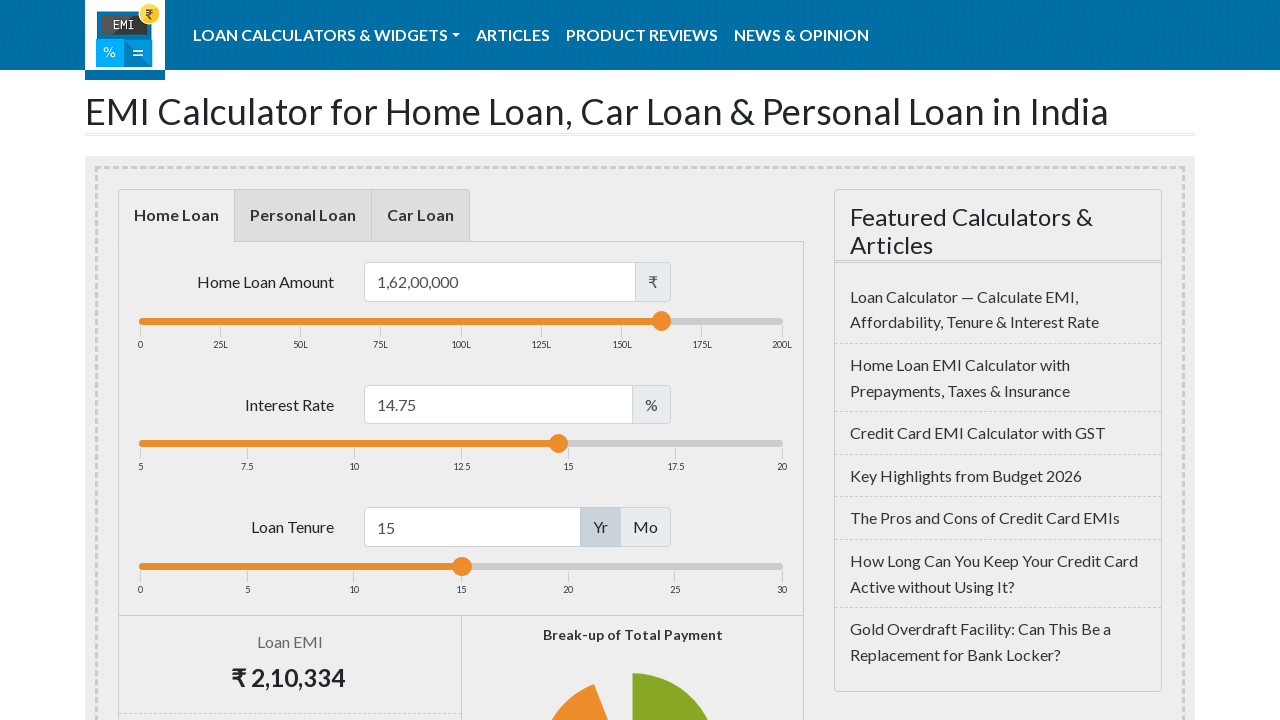

Dragged loan term slider 150 pixels to the right at (611, 566)
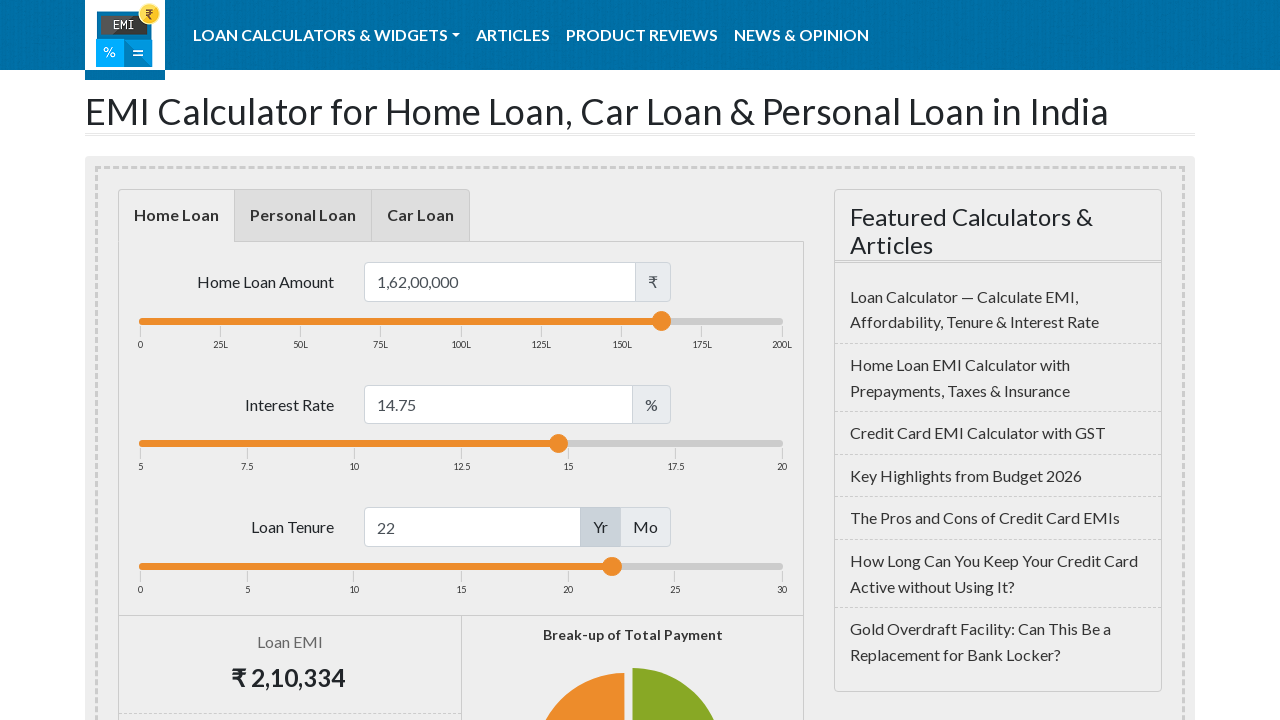

Released mouse button on loan term slider at (611, 566)
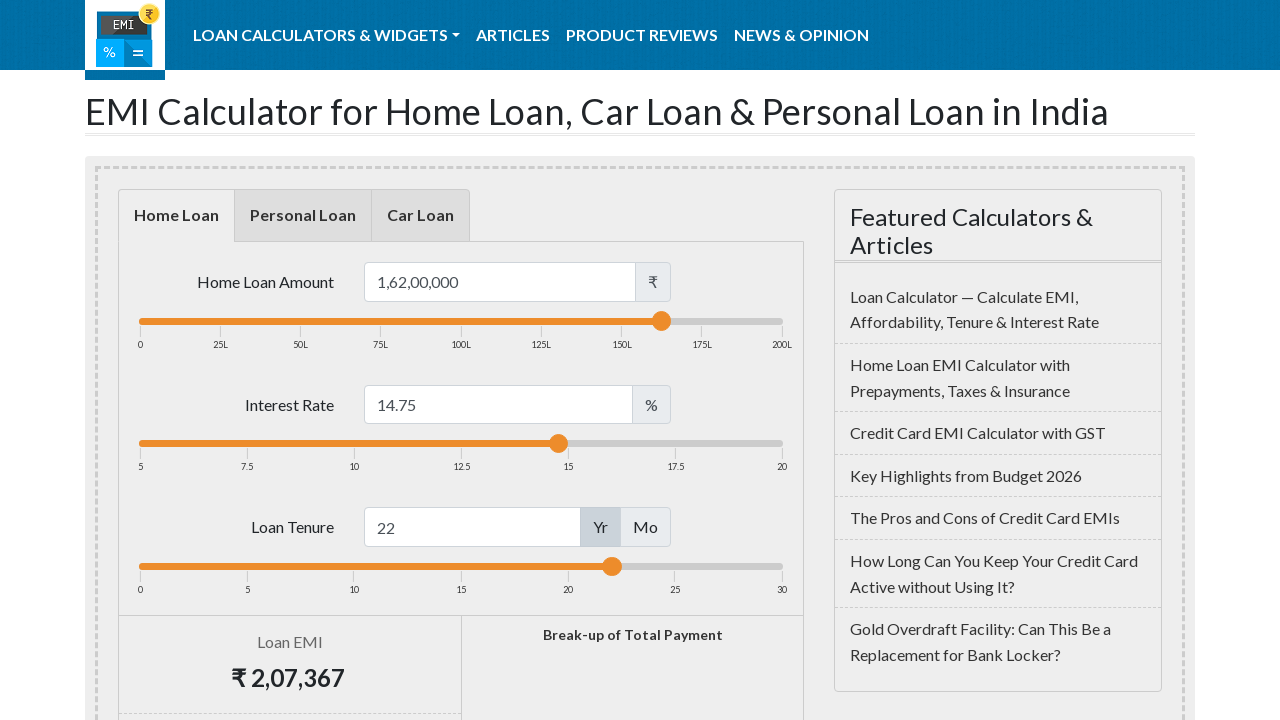

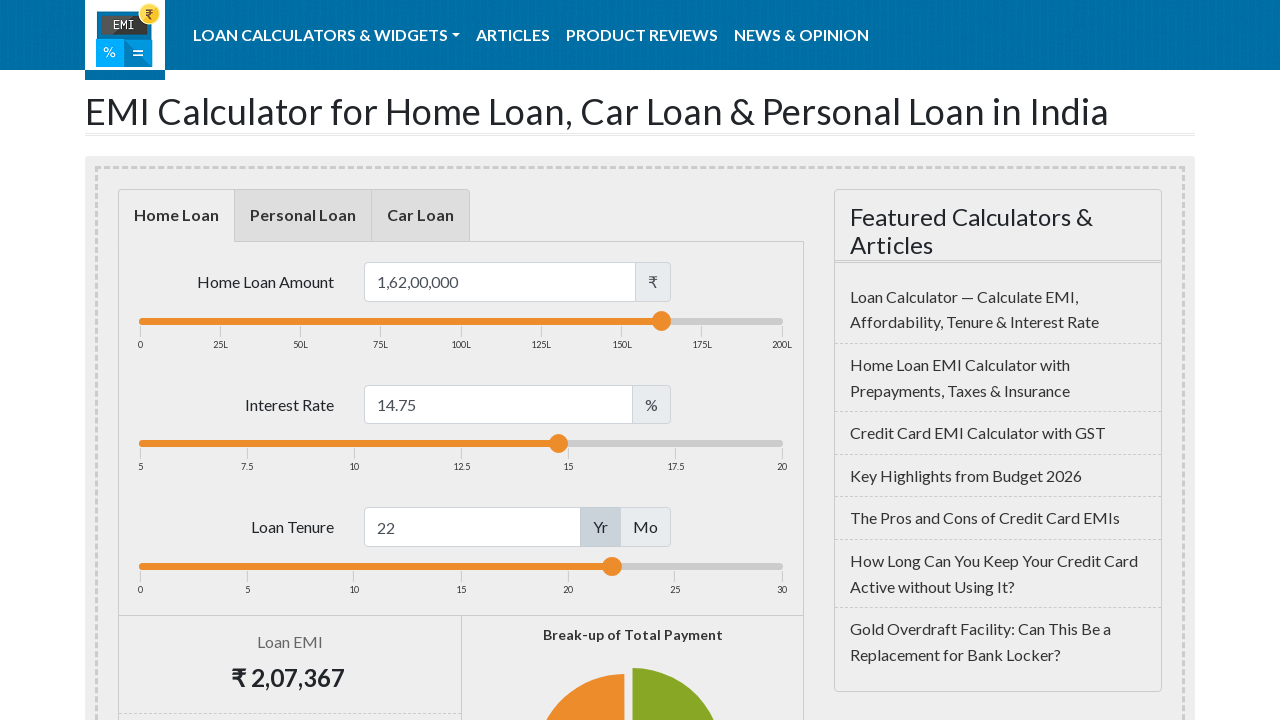